Tests Python.org search functionality by searching for "pycon" and verifying results are found

Starting URL: http://www.python.org

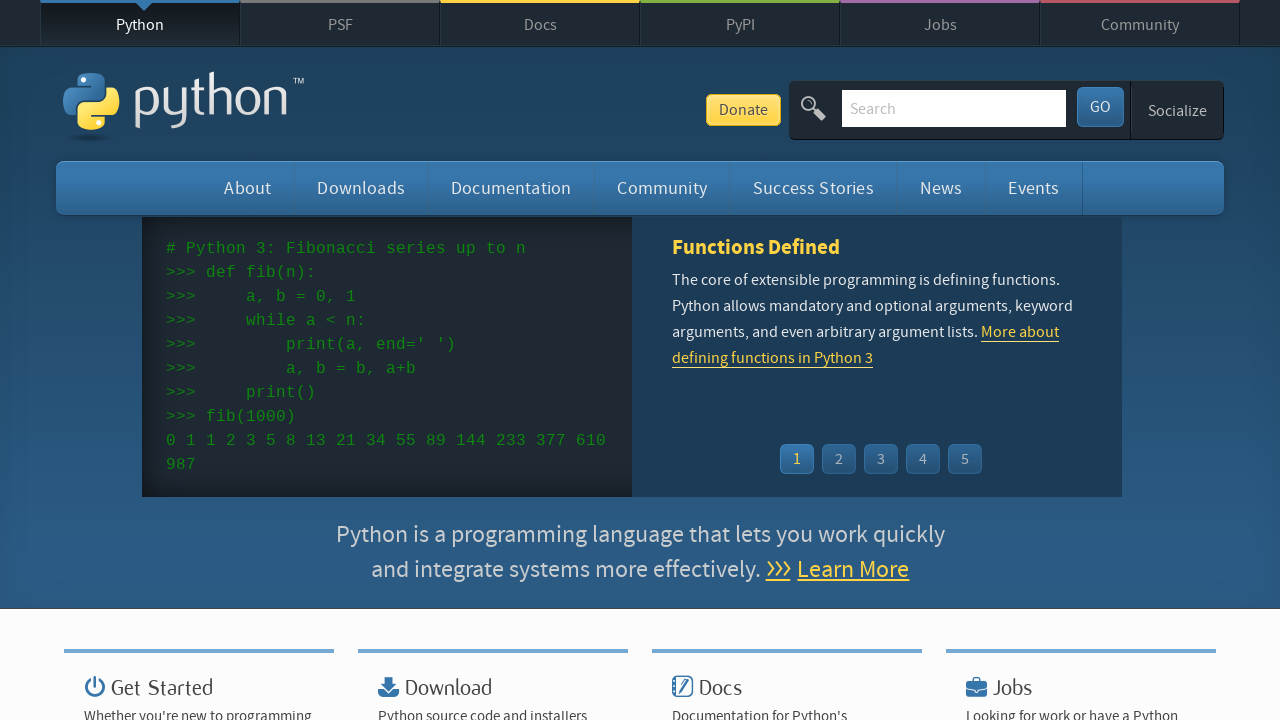

Verified page title contains 'Python'
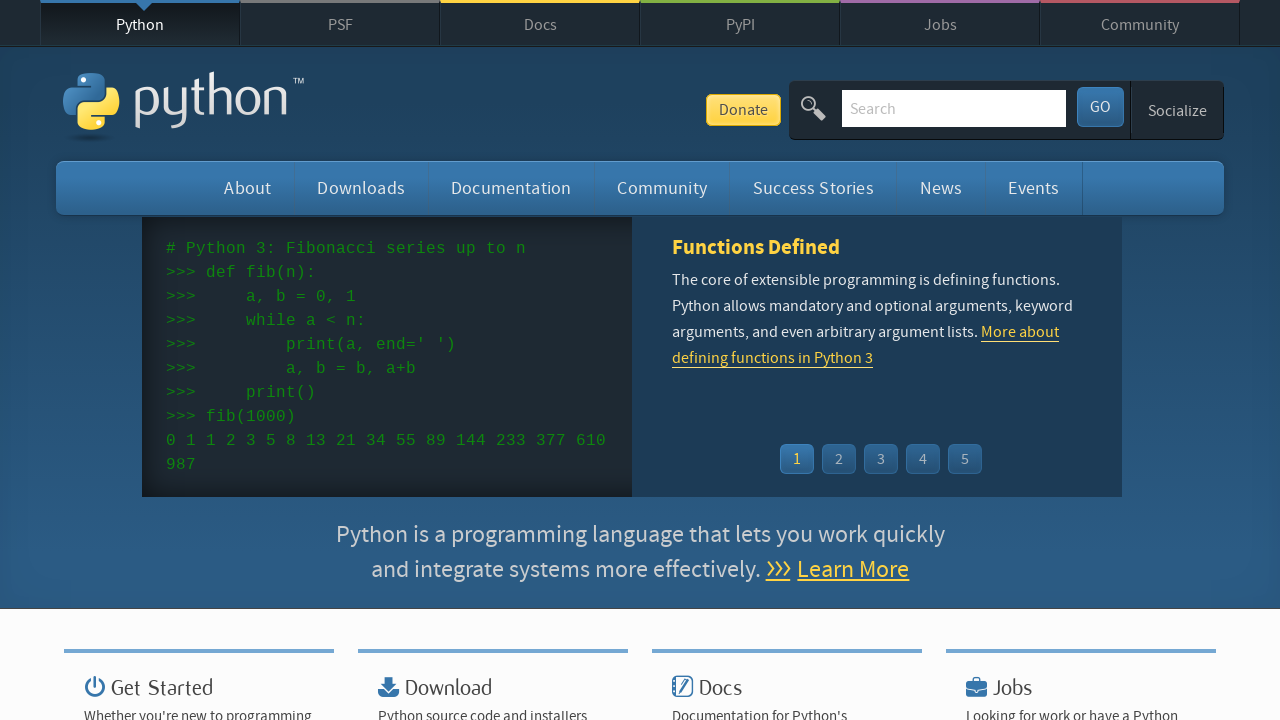

Found and cleared search box on input[name='q']
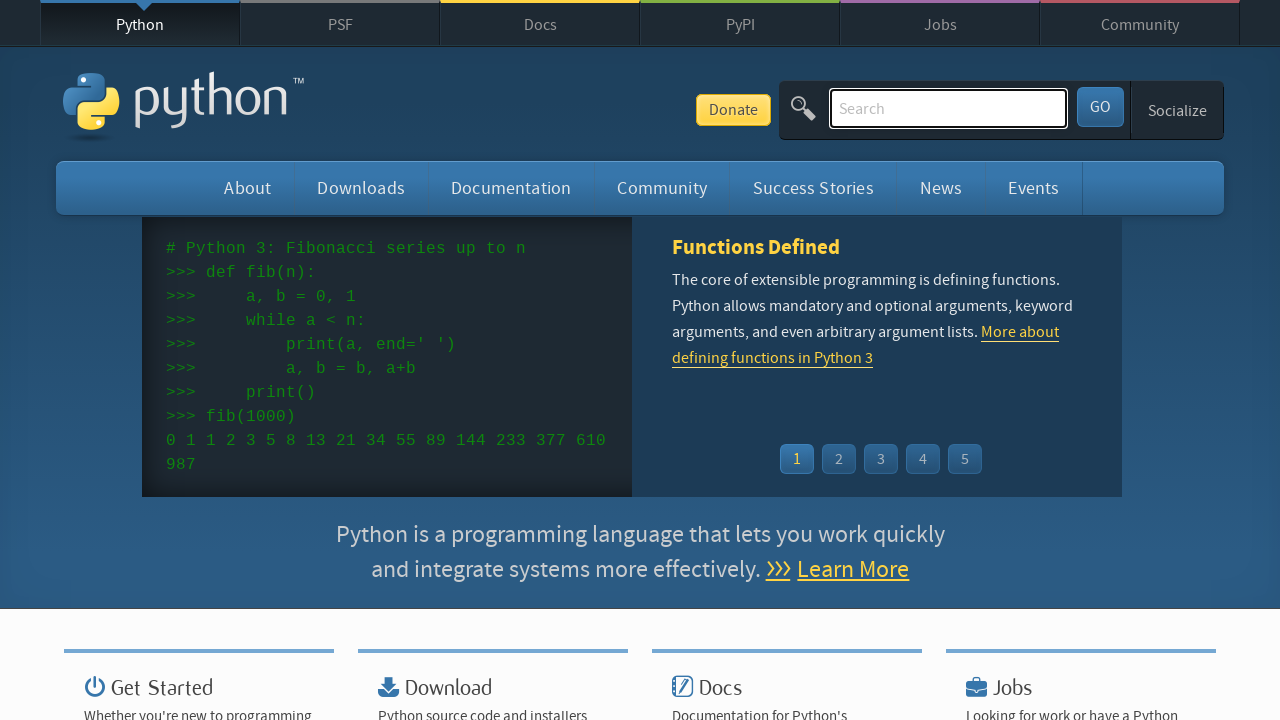

Filled search box with 'pycon' on input[name='q']
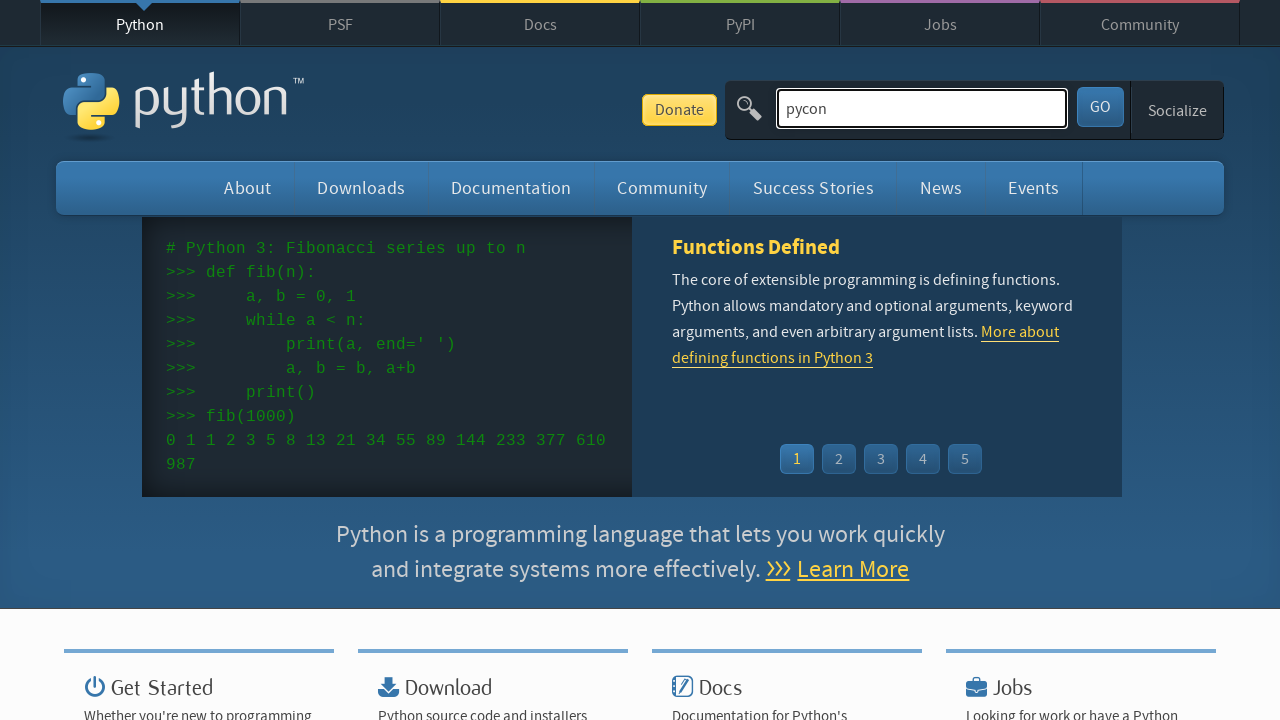

Pressed Enter to submit search for 'pycon' on input[name='q']
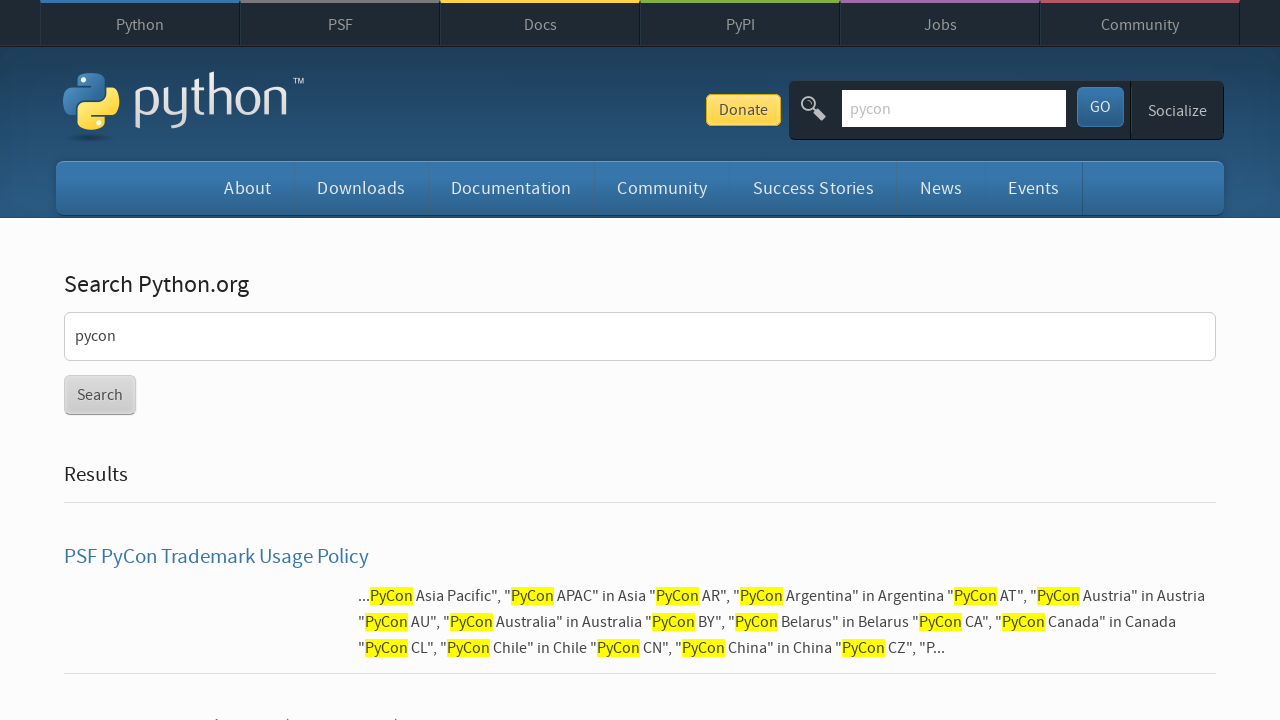

Waited for page to load (networkidle)
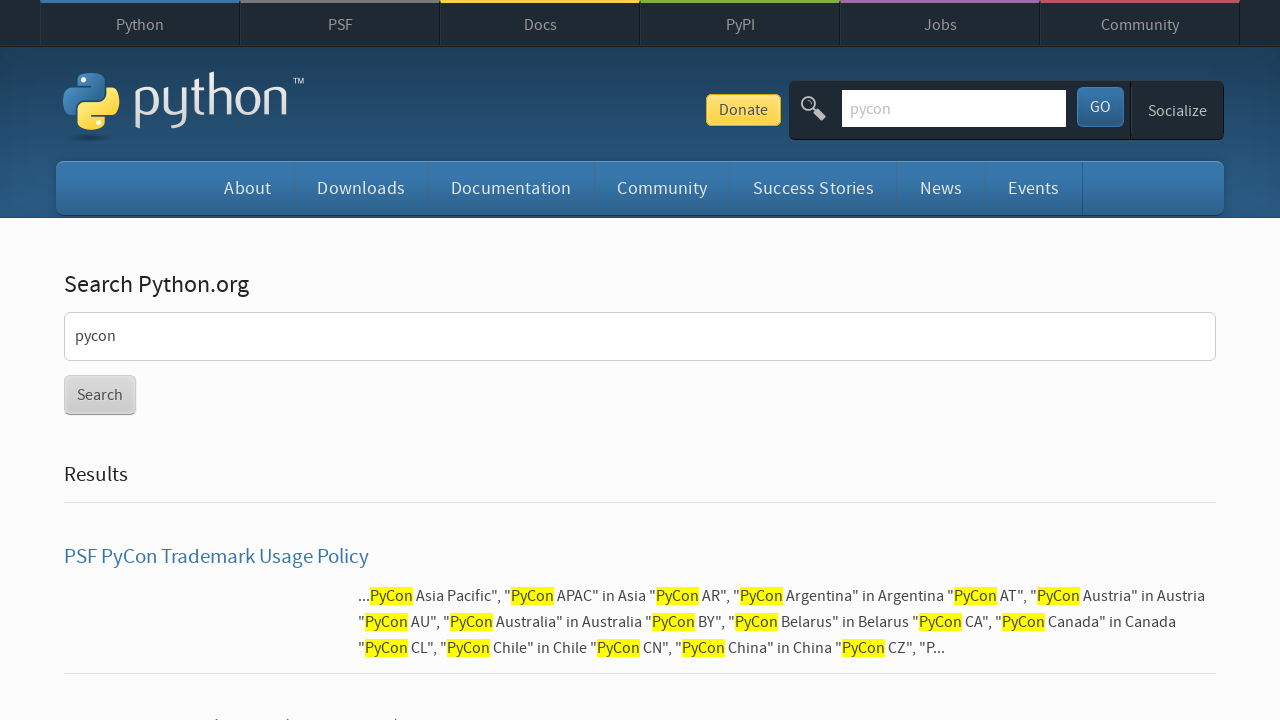

Verified search results were found (no 'No results found' message)
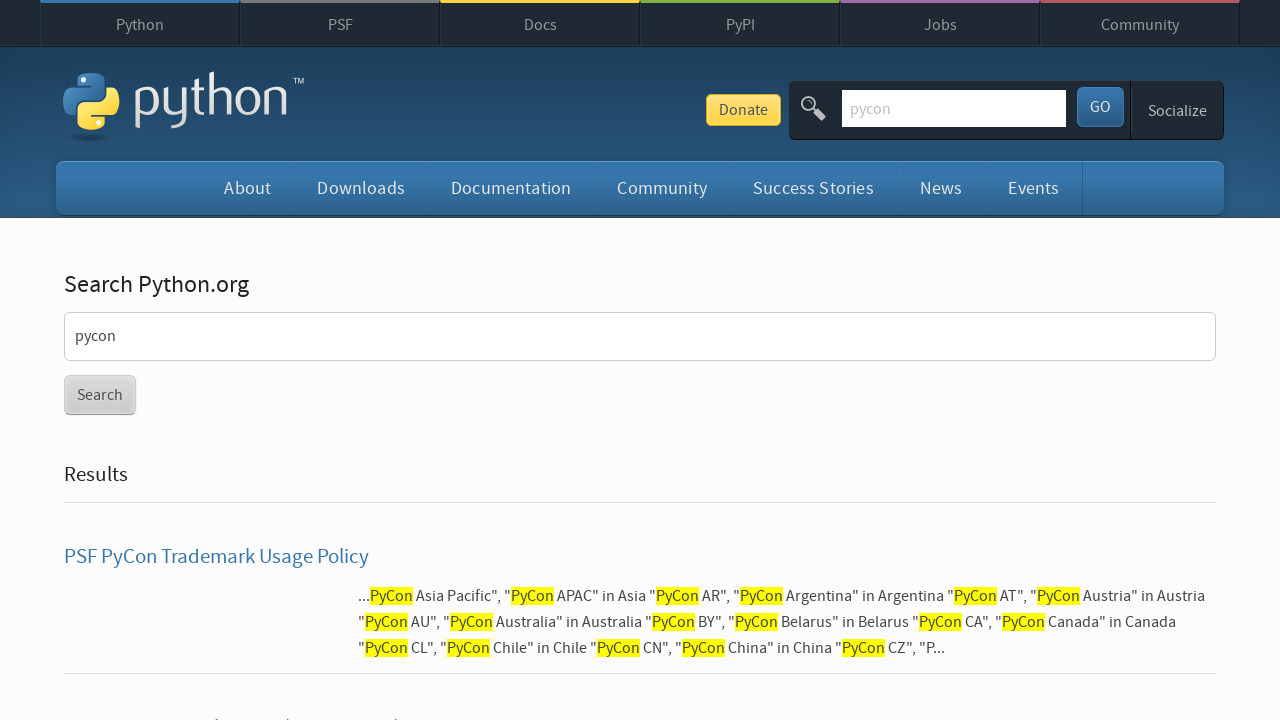

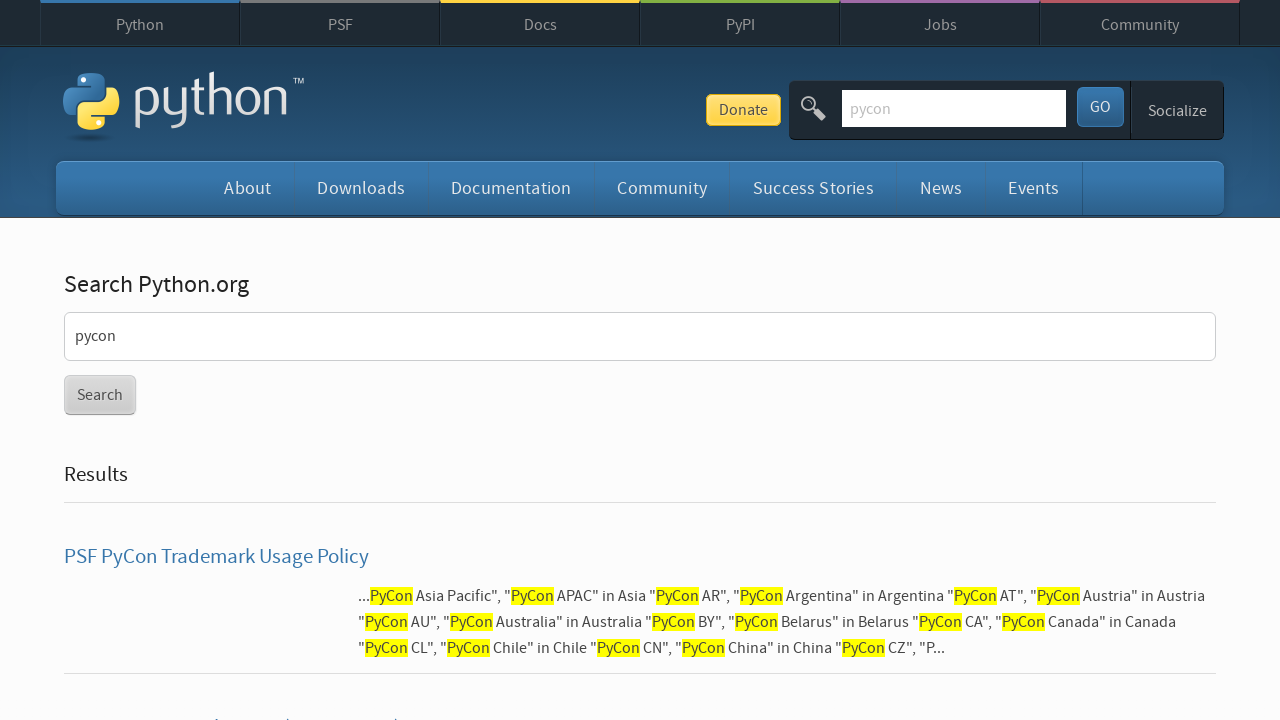